Tests an end-to-end flight booking flow by selecting origin/destination airports, selecting passenger counts, and submitting the search

Starting URL: https://rahulshettyacademy.com/dropdownsPractise/

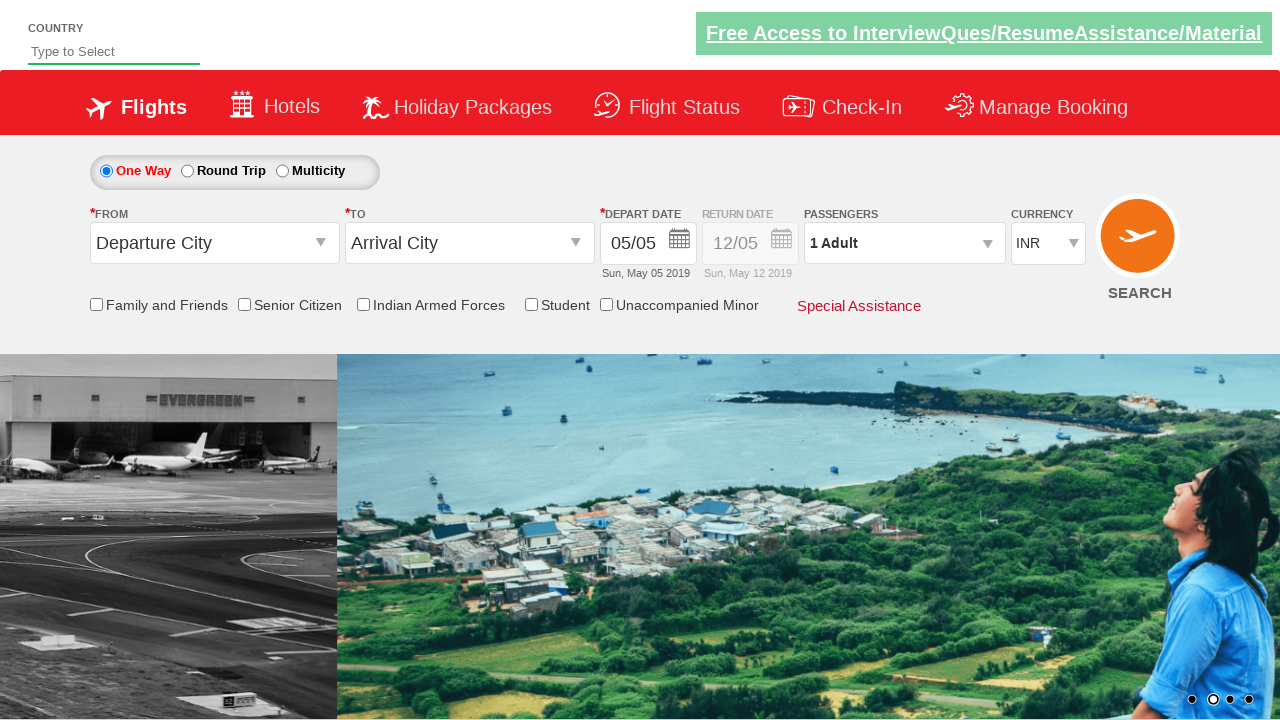

Filled autosuggest field with 'ind' on #autosuggest
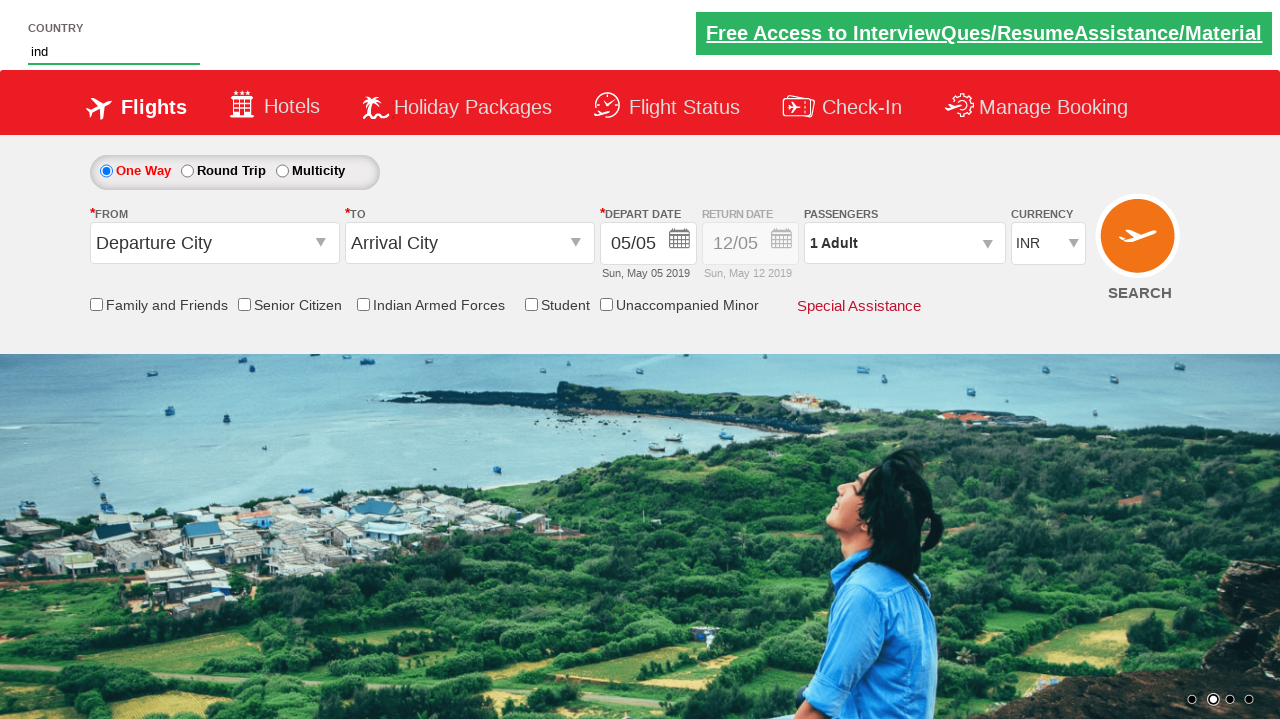

Dropdown suggestions appeared
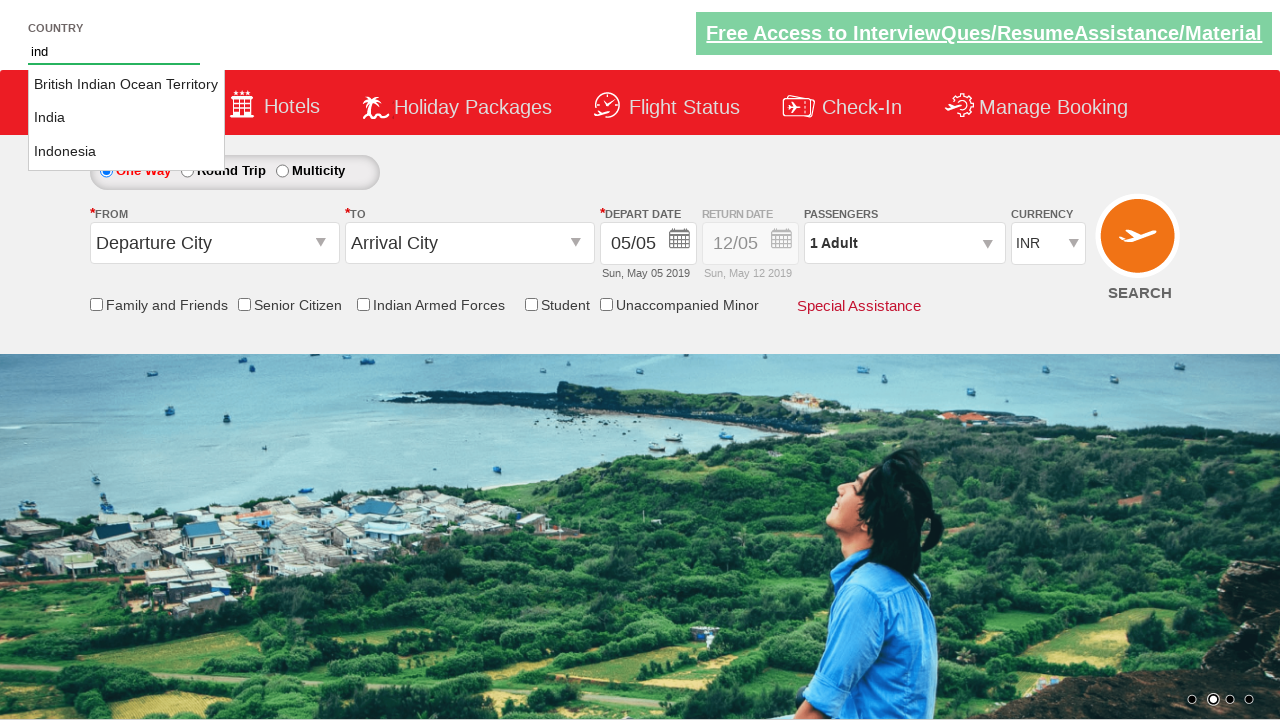

Retrieved list of dropdown options
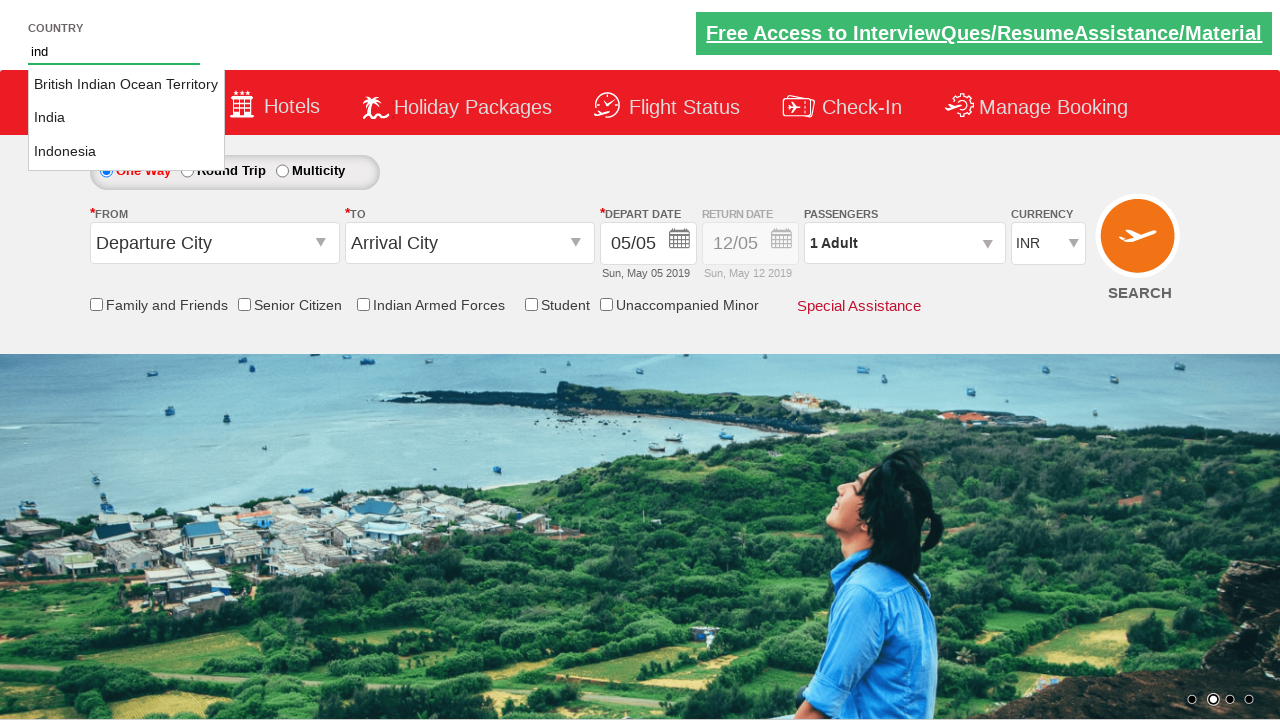

Selected 'India' from dropdown suggestions at (126, 118) on li.ui-menu-item a >> nth=1
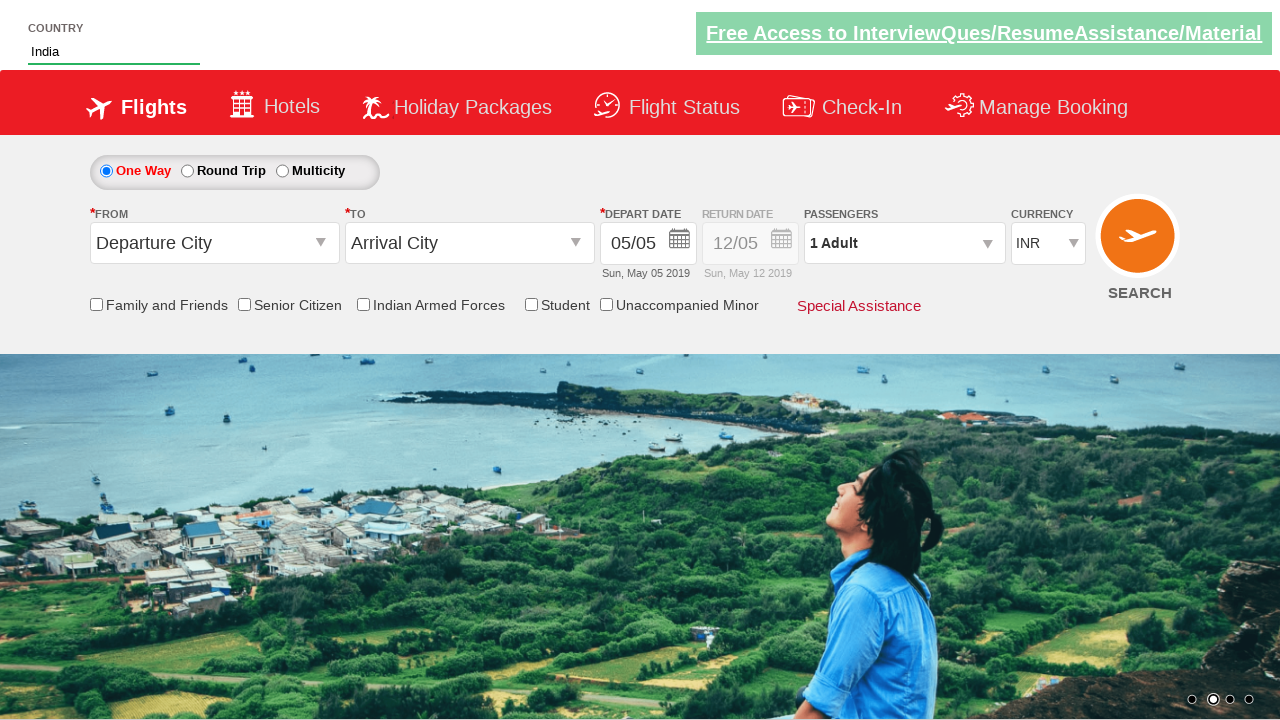

Checked friends and family checkbox at (96, 304) on #ctl00_mainContent_chk_friendsandfamily
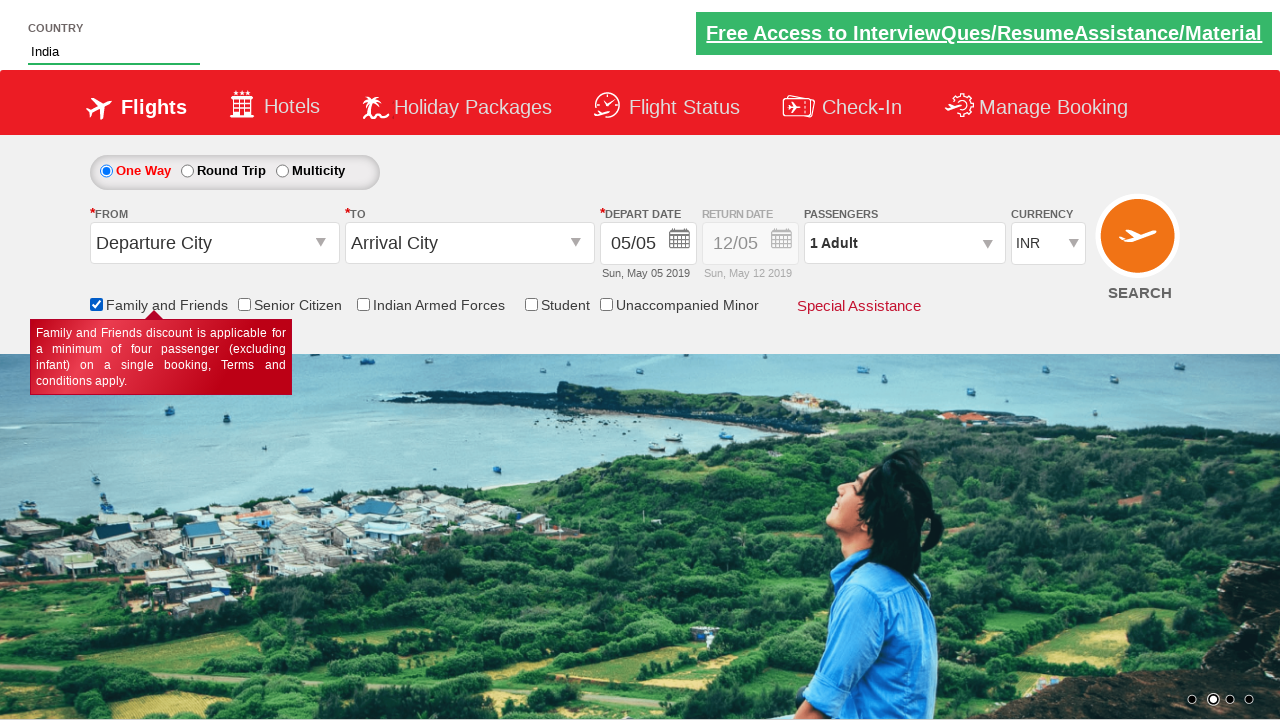

Clicked origin station field at (214, 243) on #ctl00_mainContent_ddl_originStation1_CTXT
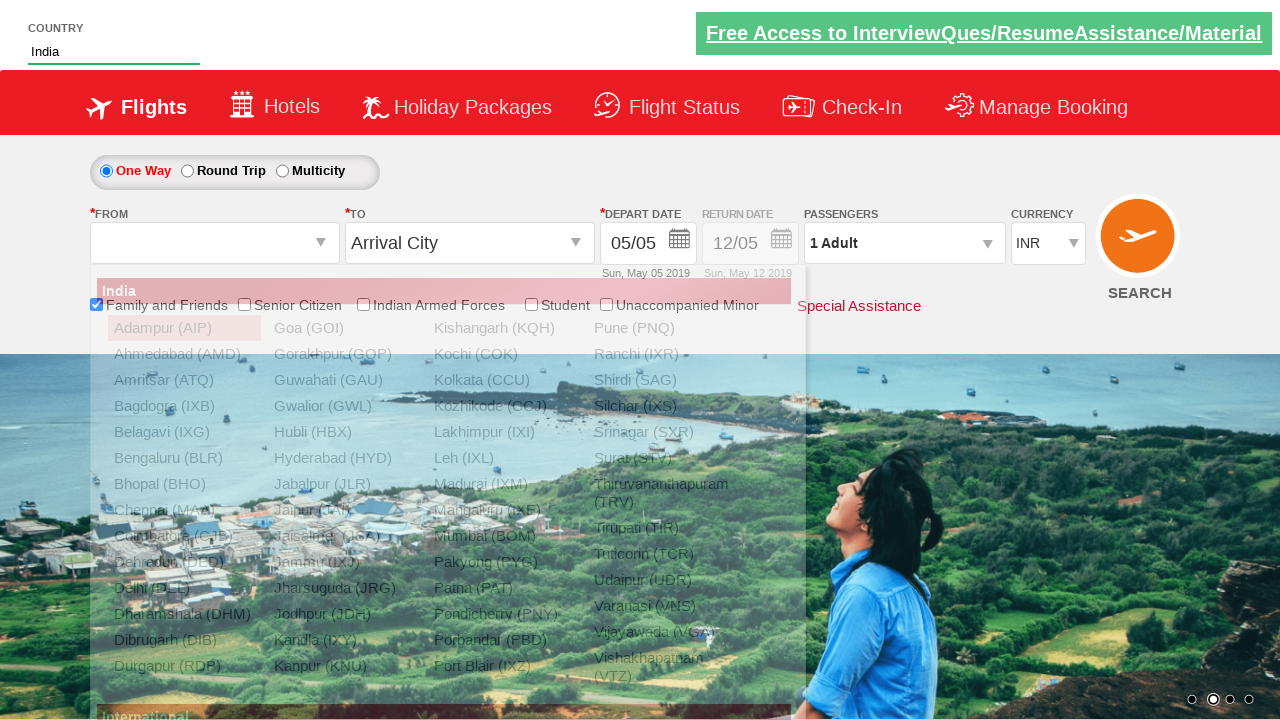

Selected Chennai (MAA) as origin airport at (184, 510) on a[value='MAA']
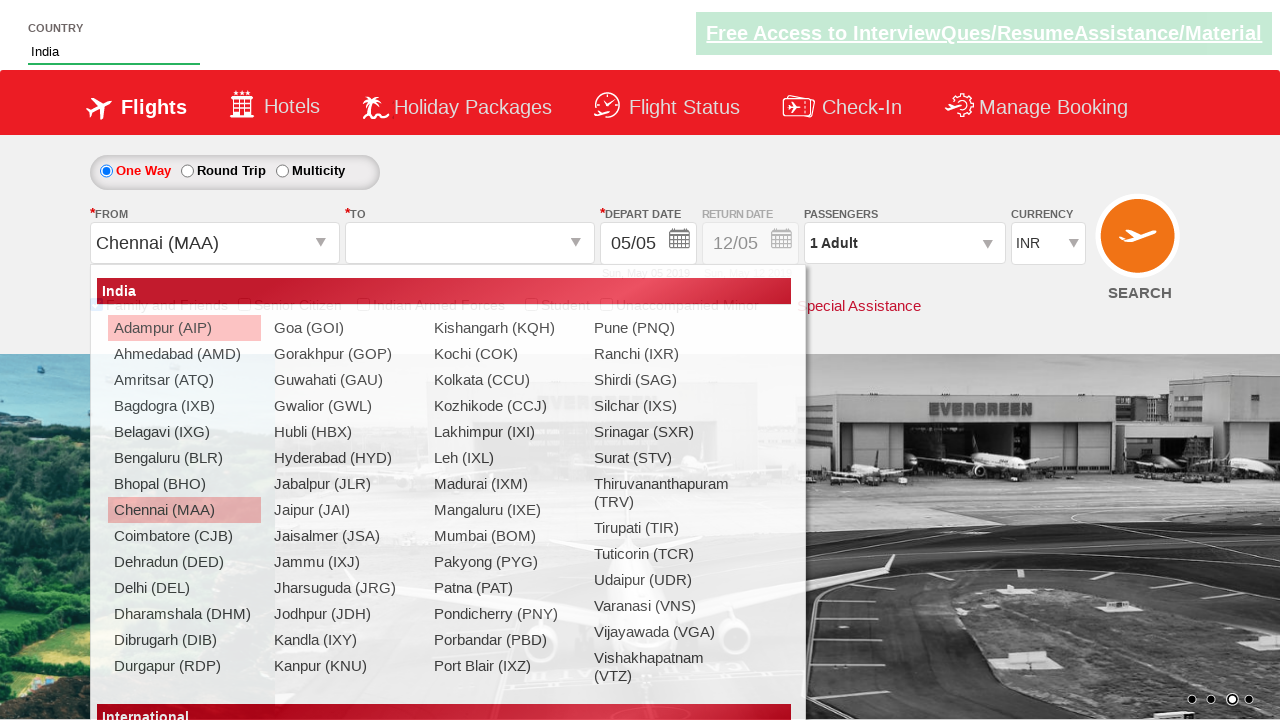

Destination dropdown became visible
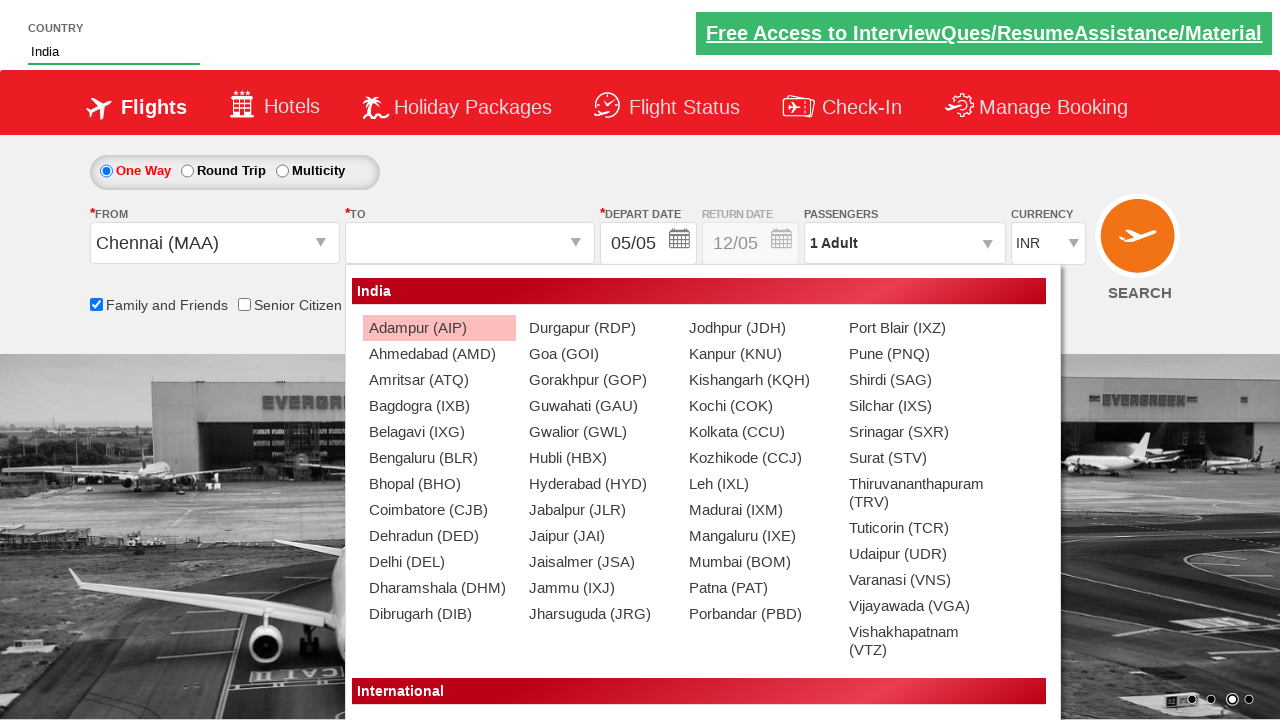

Selected Pune (PNQ) as destination airport at (919, 354) on div#glsctl00_mainContent_ddl_destinationStation1_CTNR a[value='PNQ']
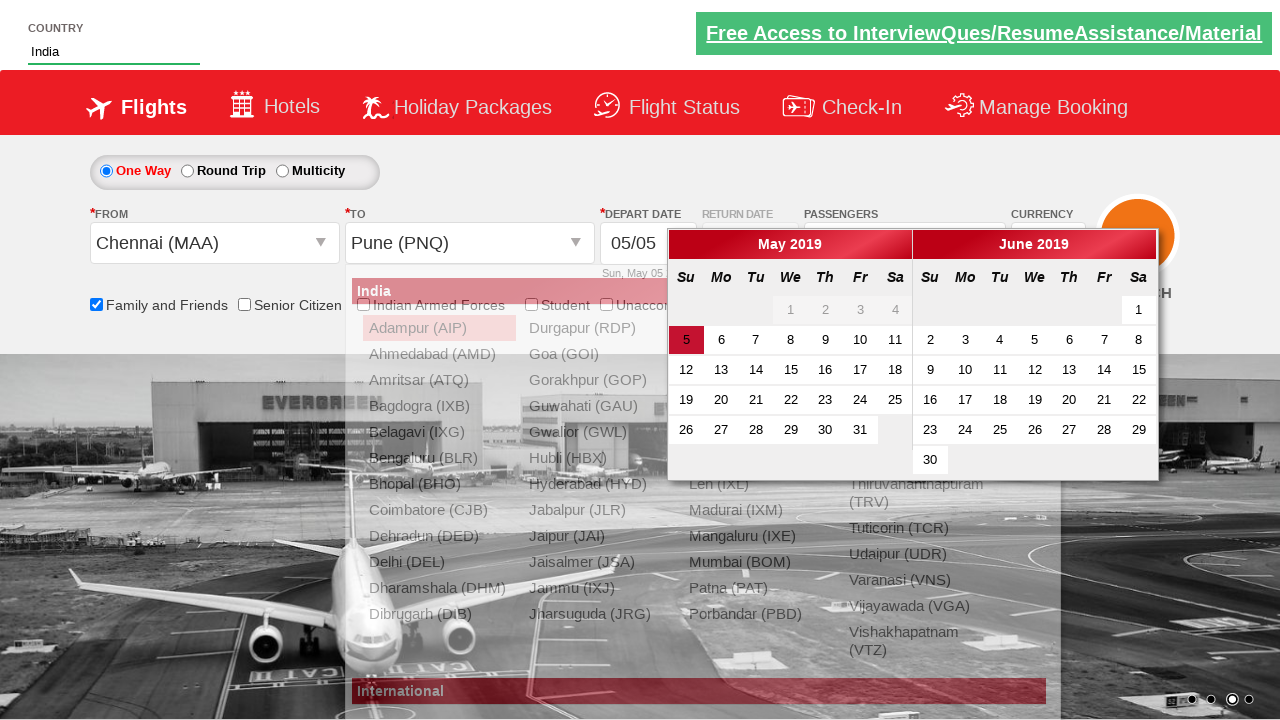

Book button became visible
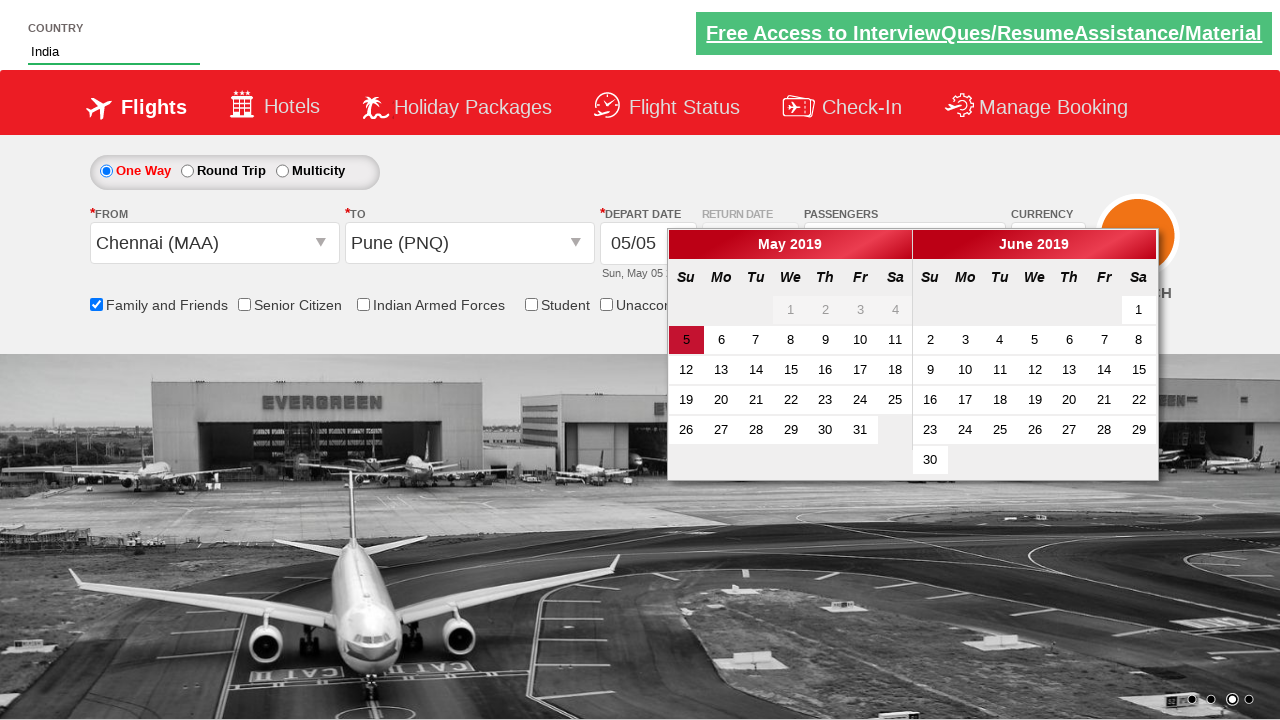

Clicked book button at (640, 212) on .book
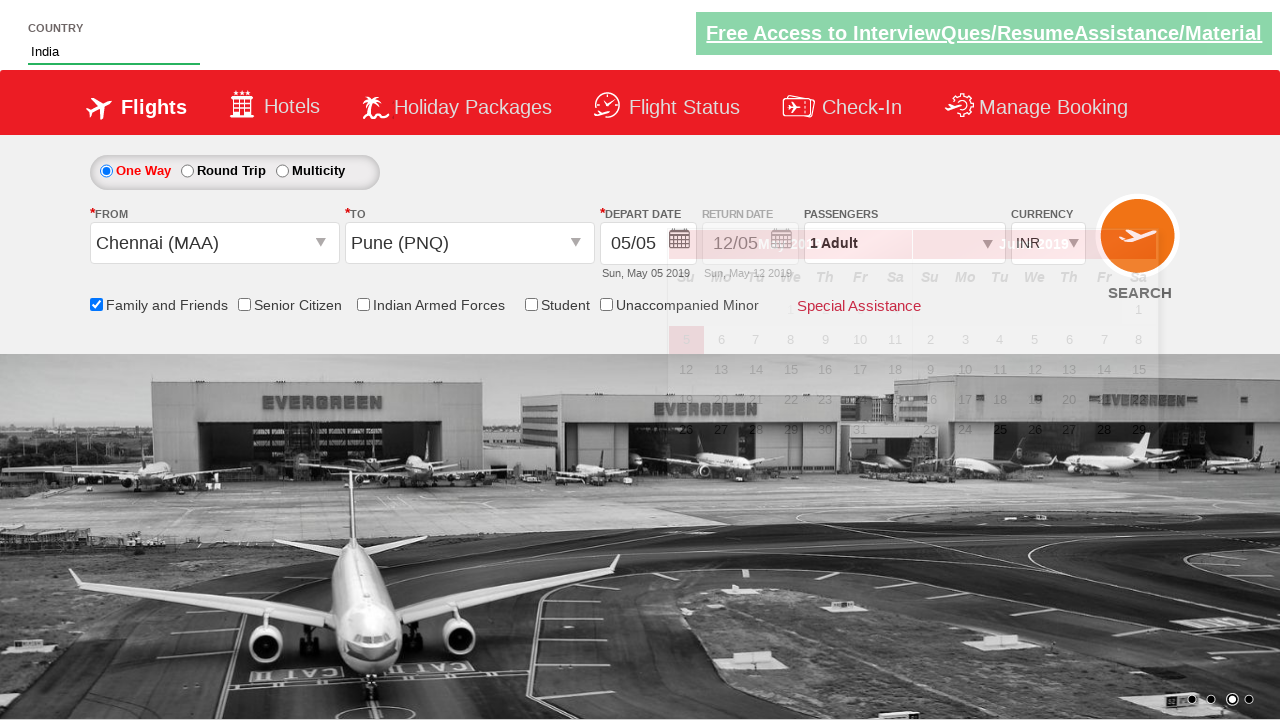

Passenger info dropdown became visible
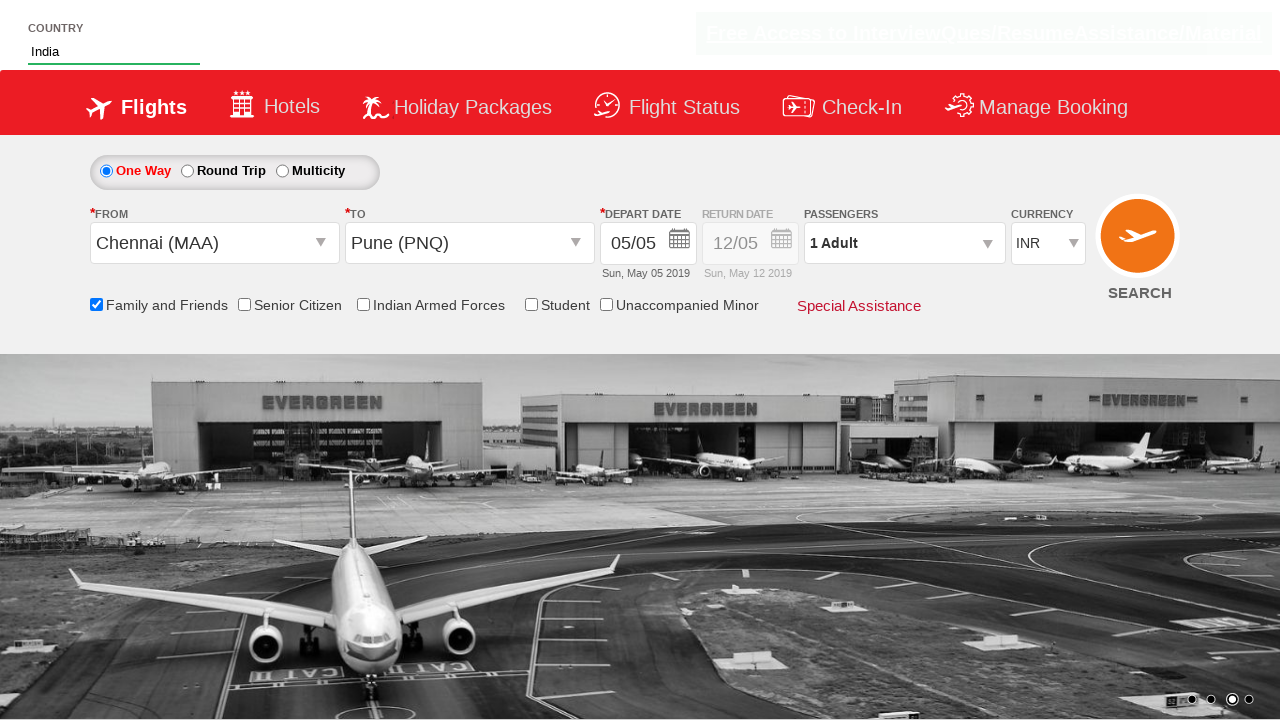

Clicked passenger info dropdown at (904, 243) on #divpaxinfo
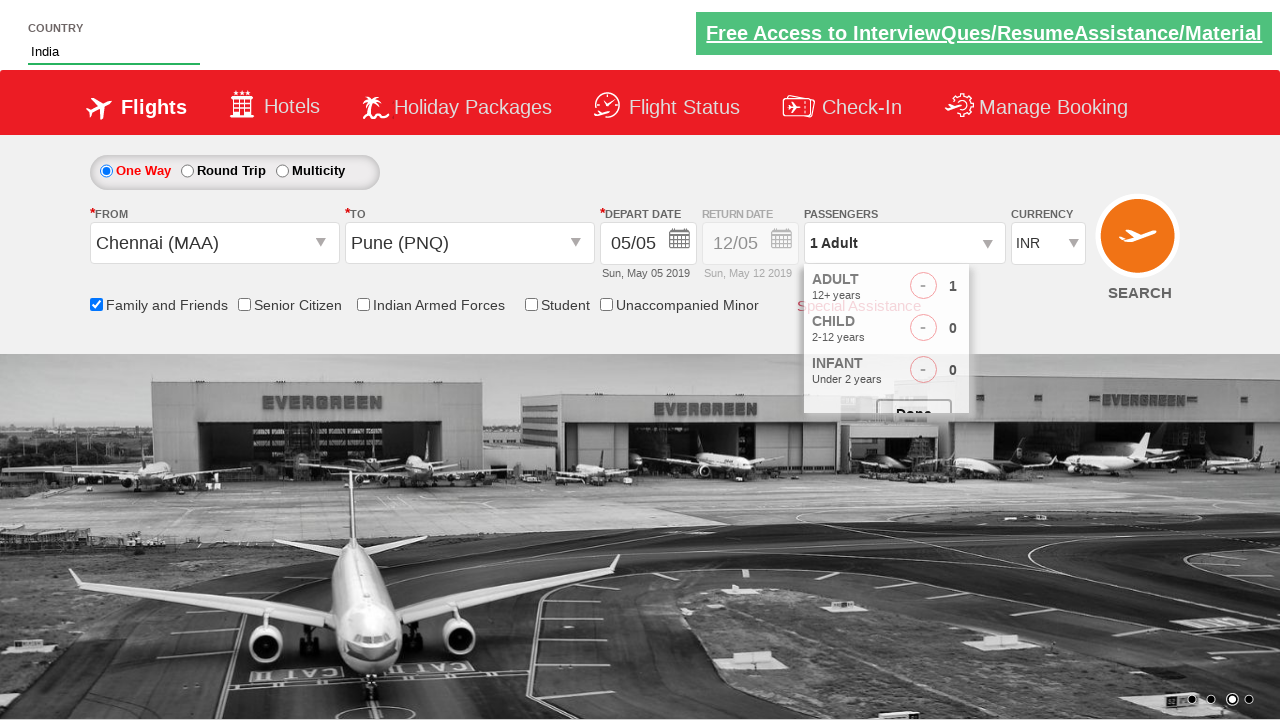

Adult increment button became visible
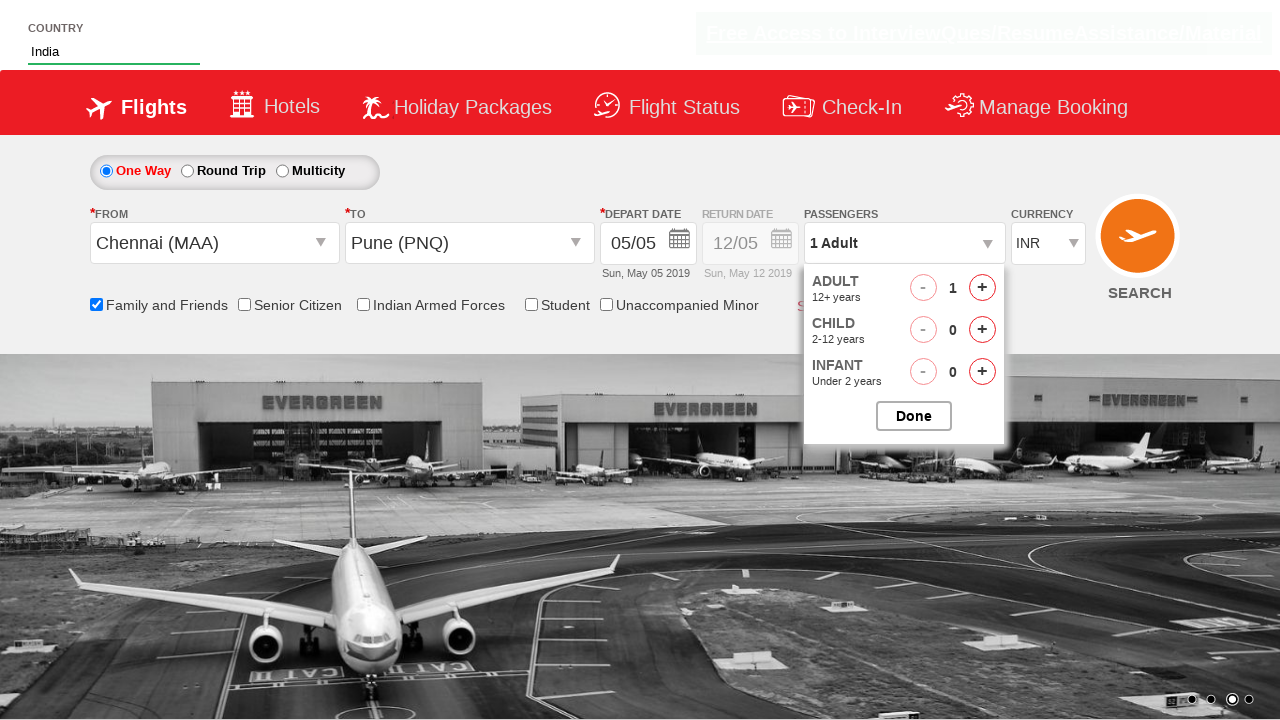

Added adult passenger (count: 1) at (982, 288) on #hrefIncAdt
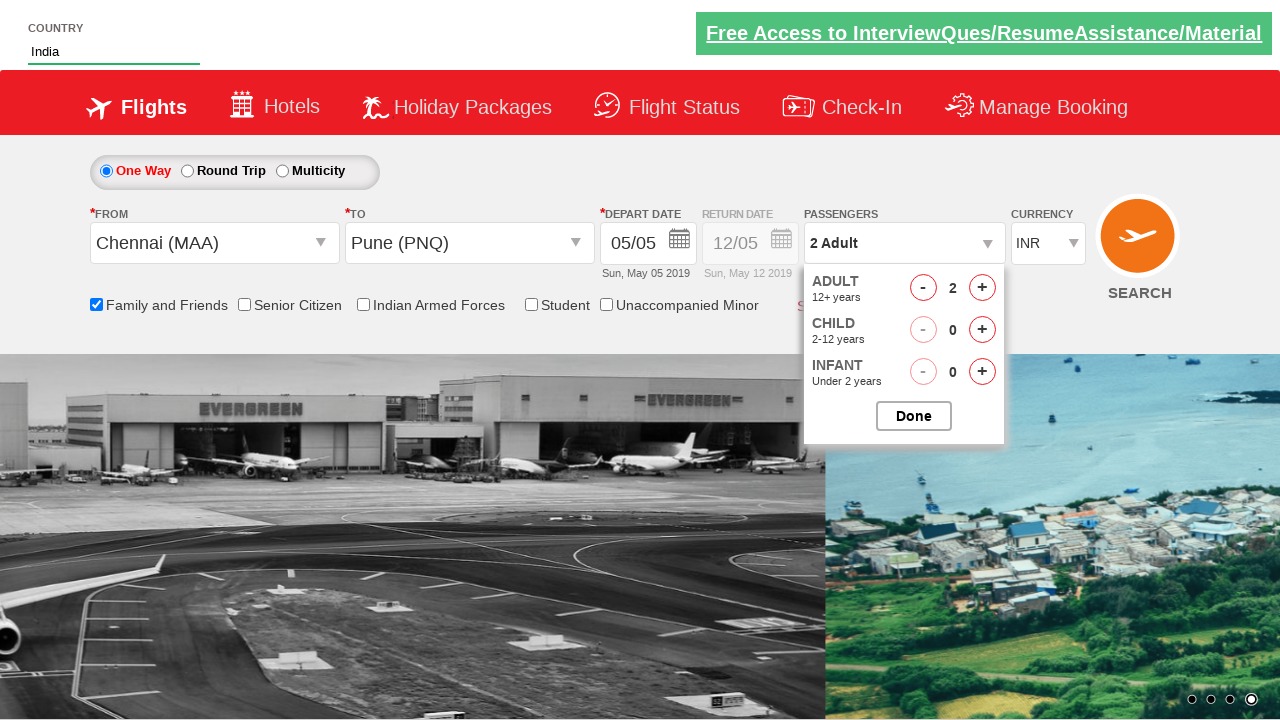

Added adult passenger (count: 2) at (982, 288) on #hrefIncAdt
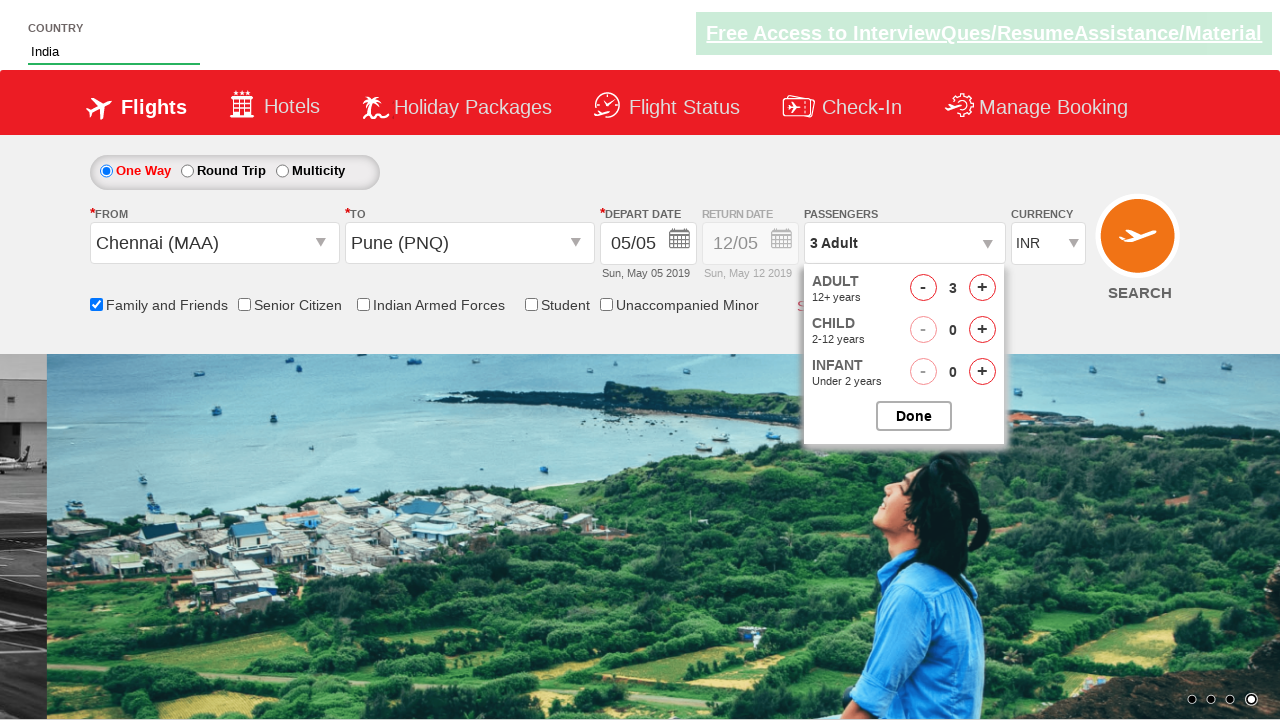

Added child passenger (count: 1) at (982, 330) on #hrefIncChd
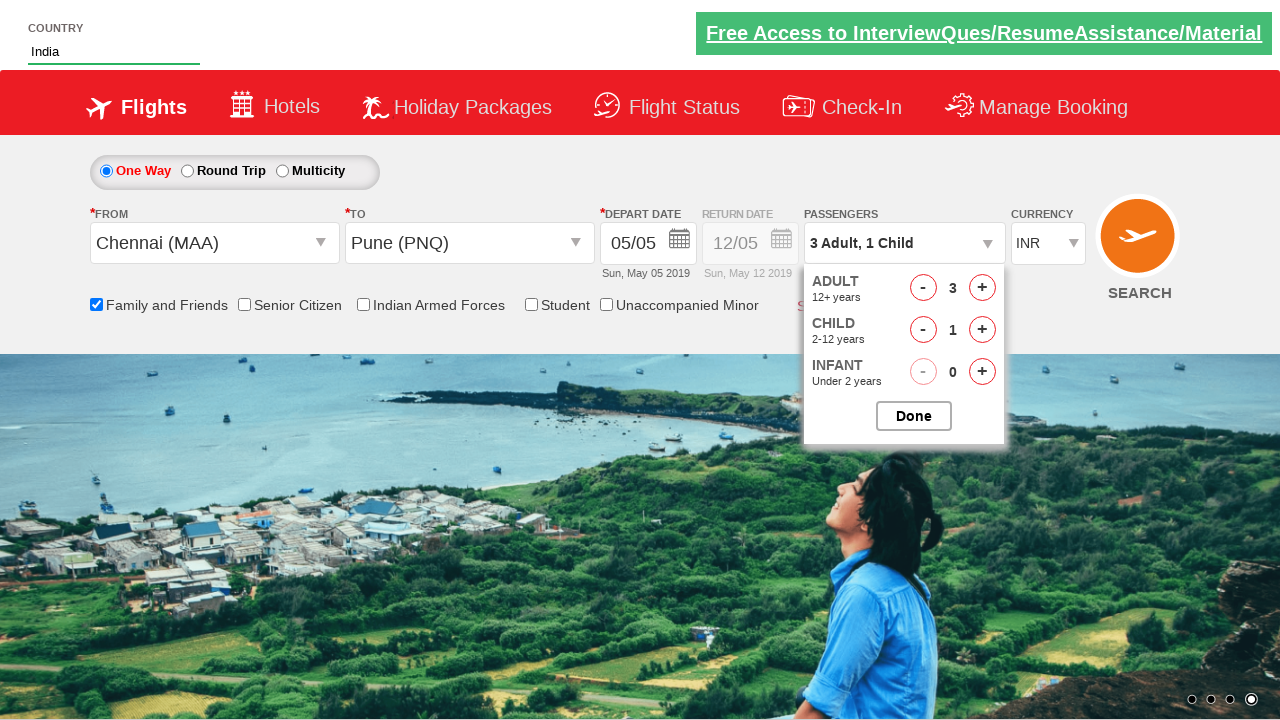

Added child passenger (count: 2) at (982, 330) on #hrefIncChd
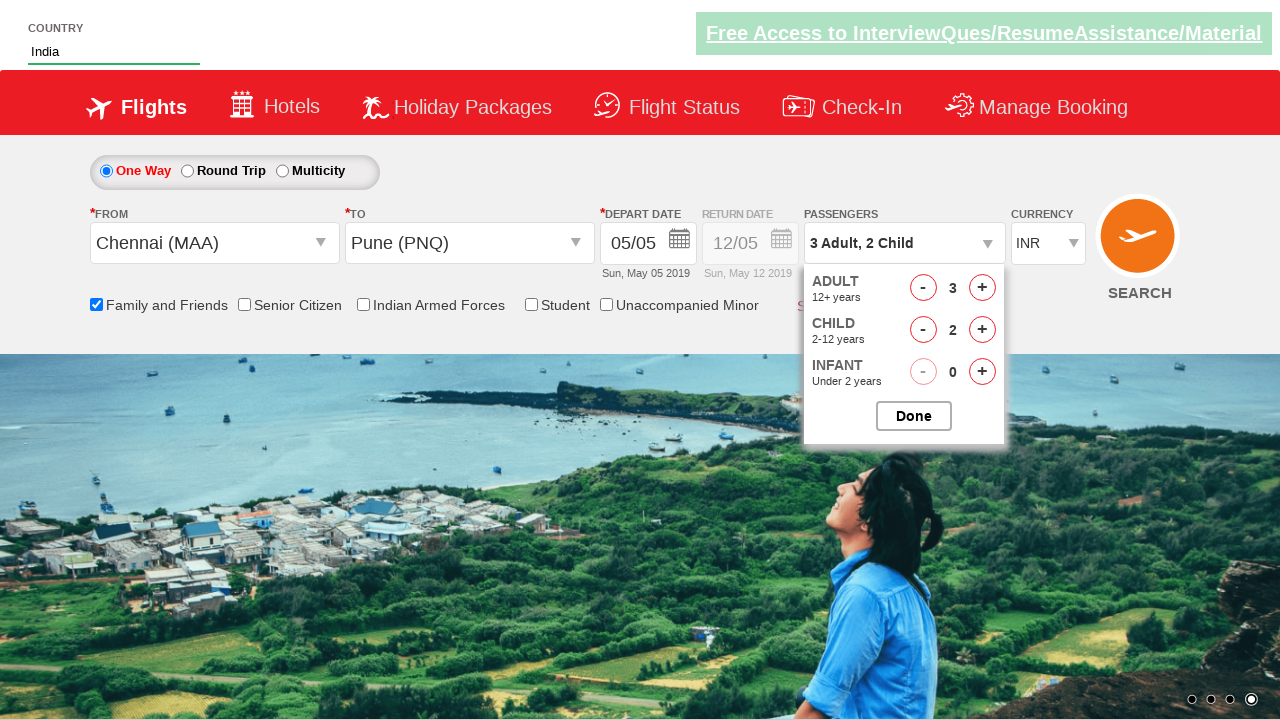

Closed passenger selection panel at (914, 416) on #btnclosepaxoption
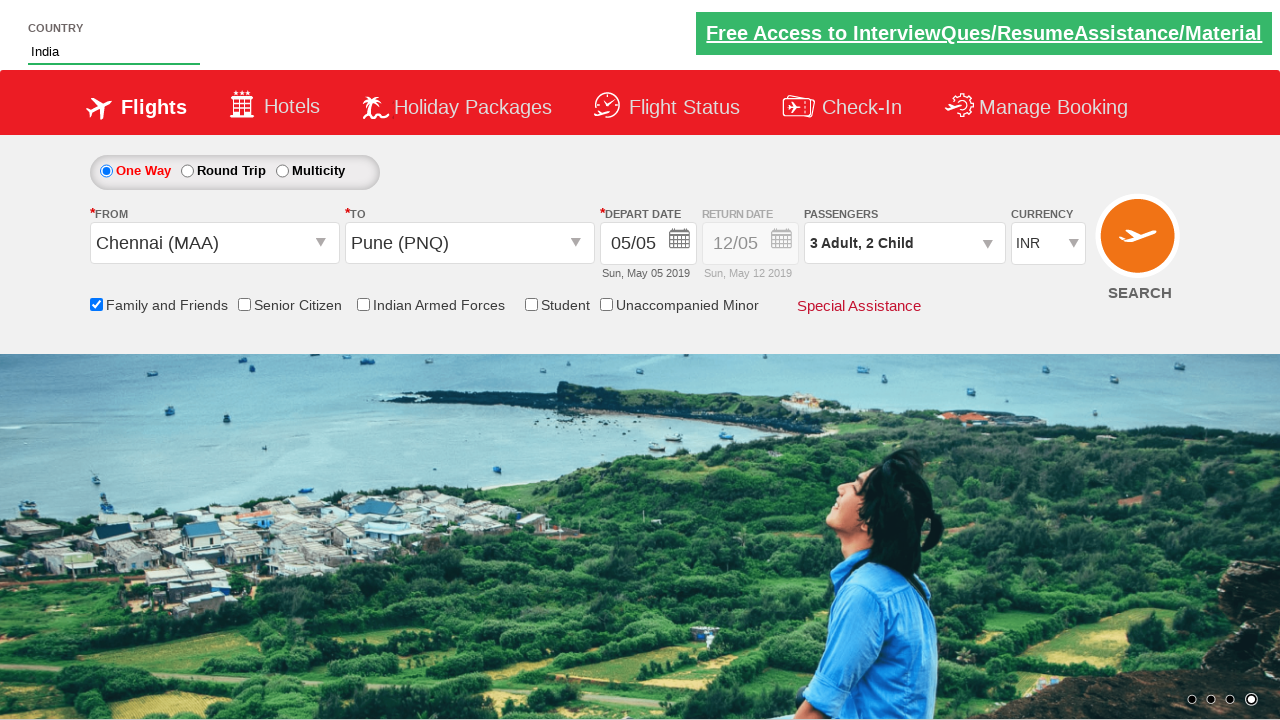

Clicked Find Flights button to submit search at (1140, 245) on #ctl00_mainContent_btn_FindFlights
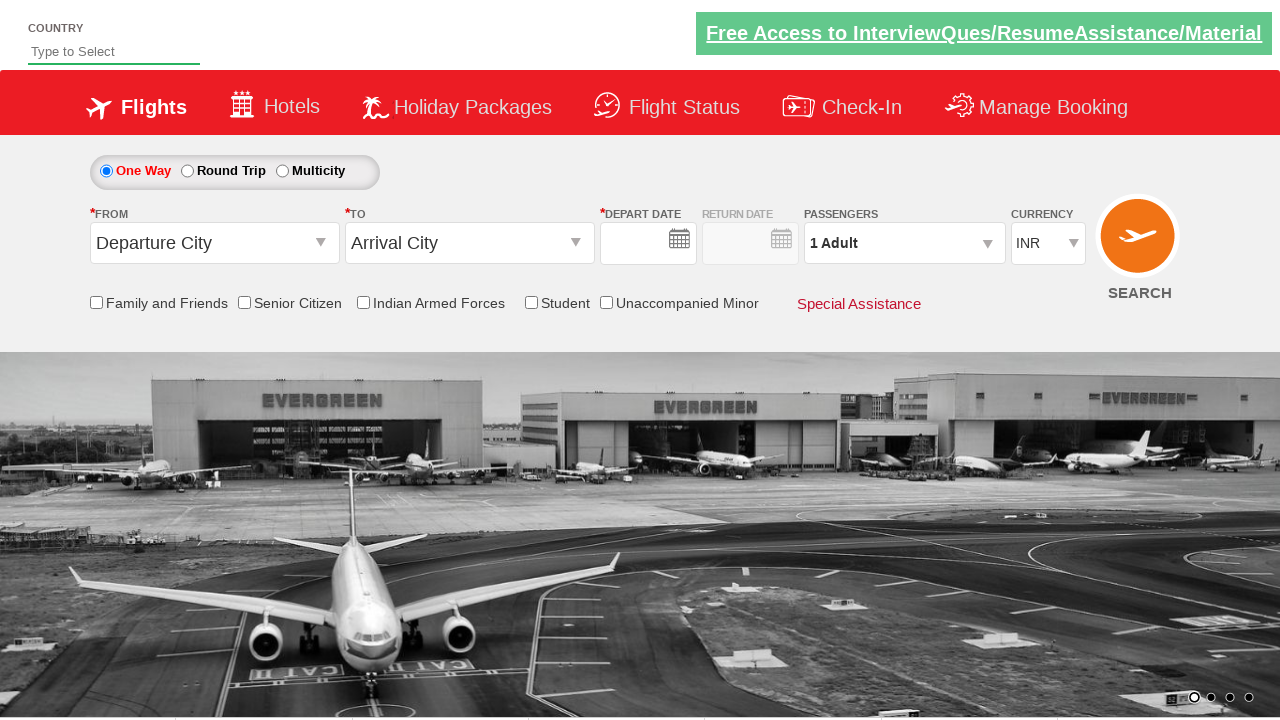

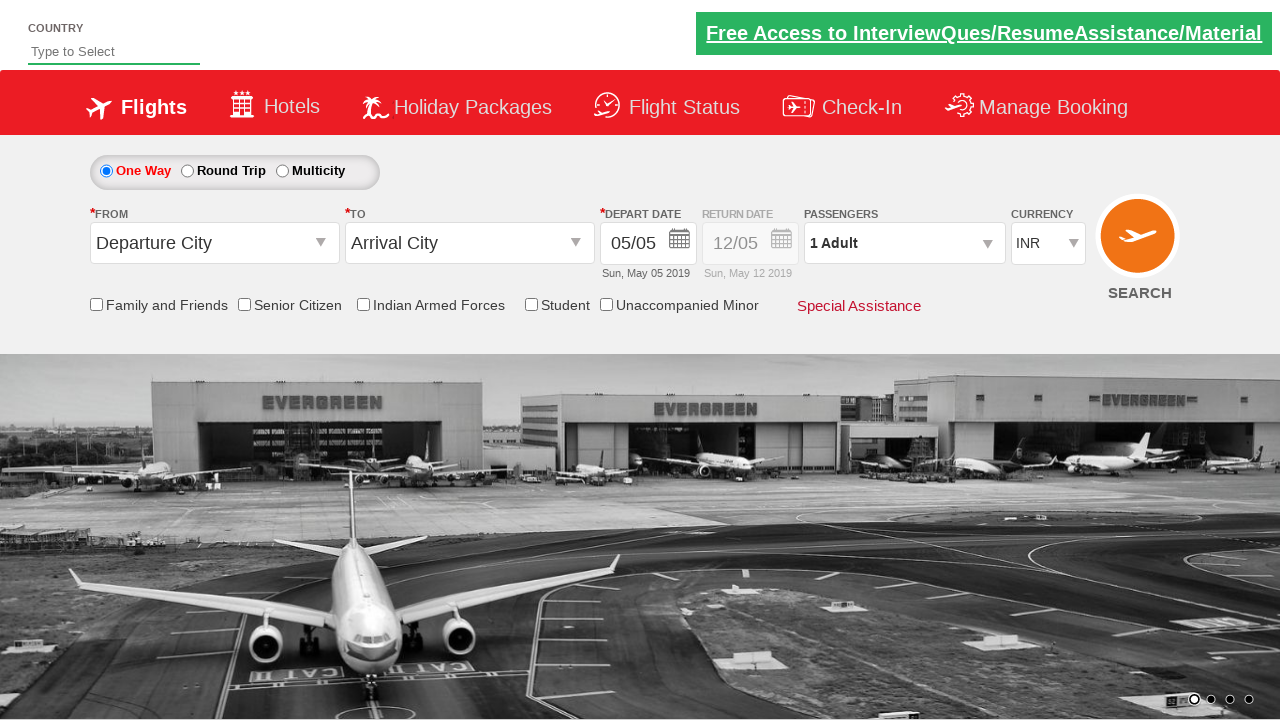